Tests navigation by clicking a link with a mathematically calculated text value, then fills out a form with personal information (first name, last name, city, country) and submits it.

Starting URL: http://suninjuly.github.io/find_link_text

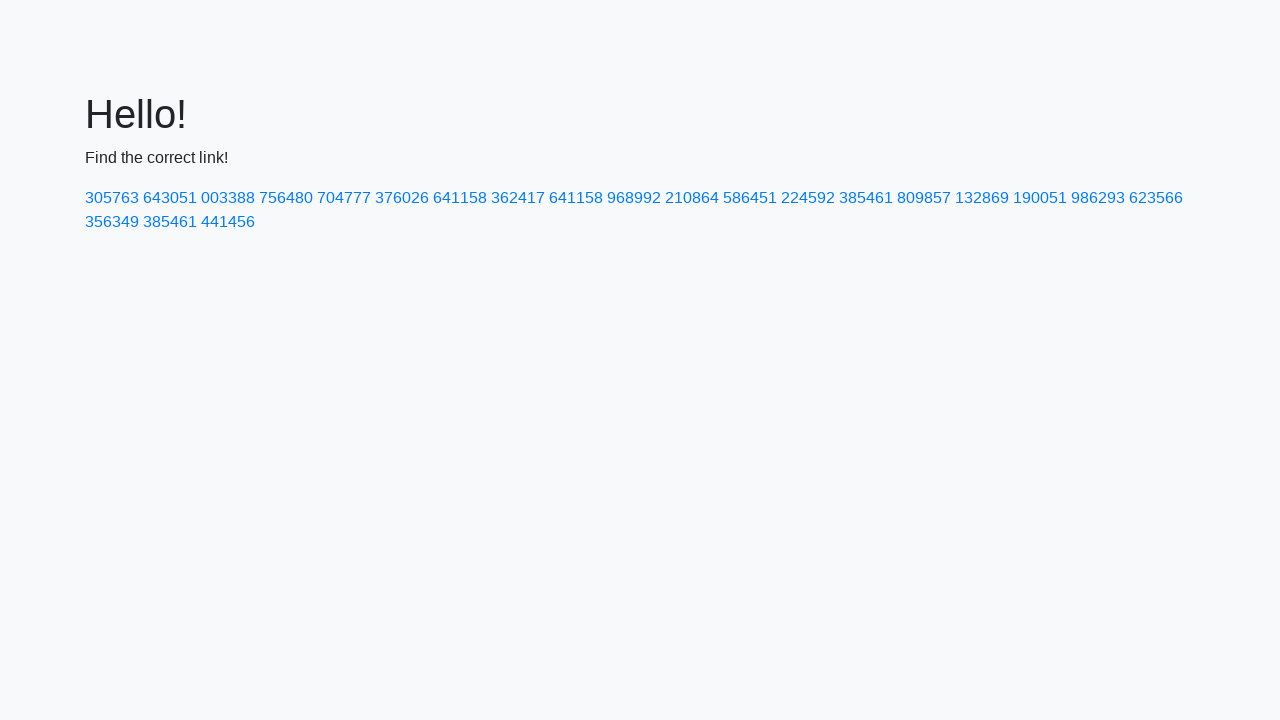

Clicked link with mathematically calculated text value: 224592 at (808, 198) on text=224592
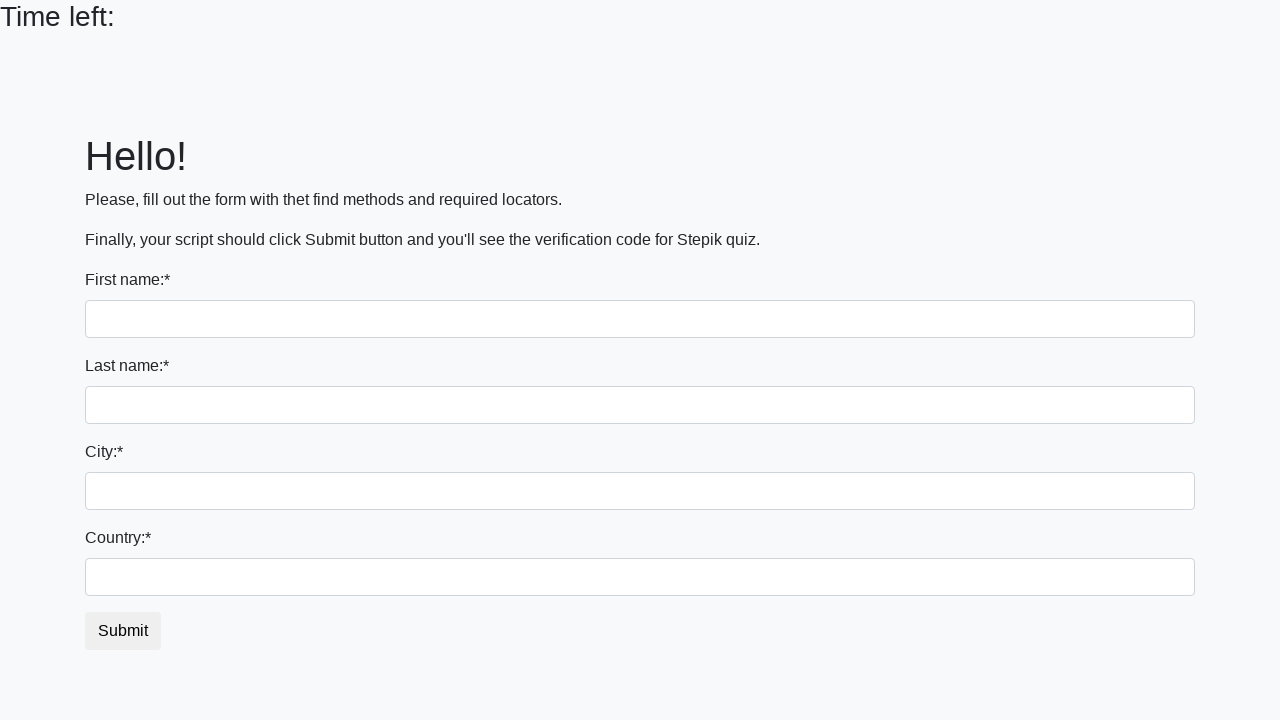

Filled first name field with 'Ivan' on [name='first_name']
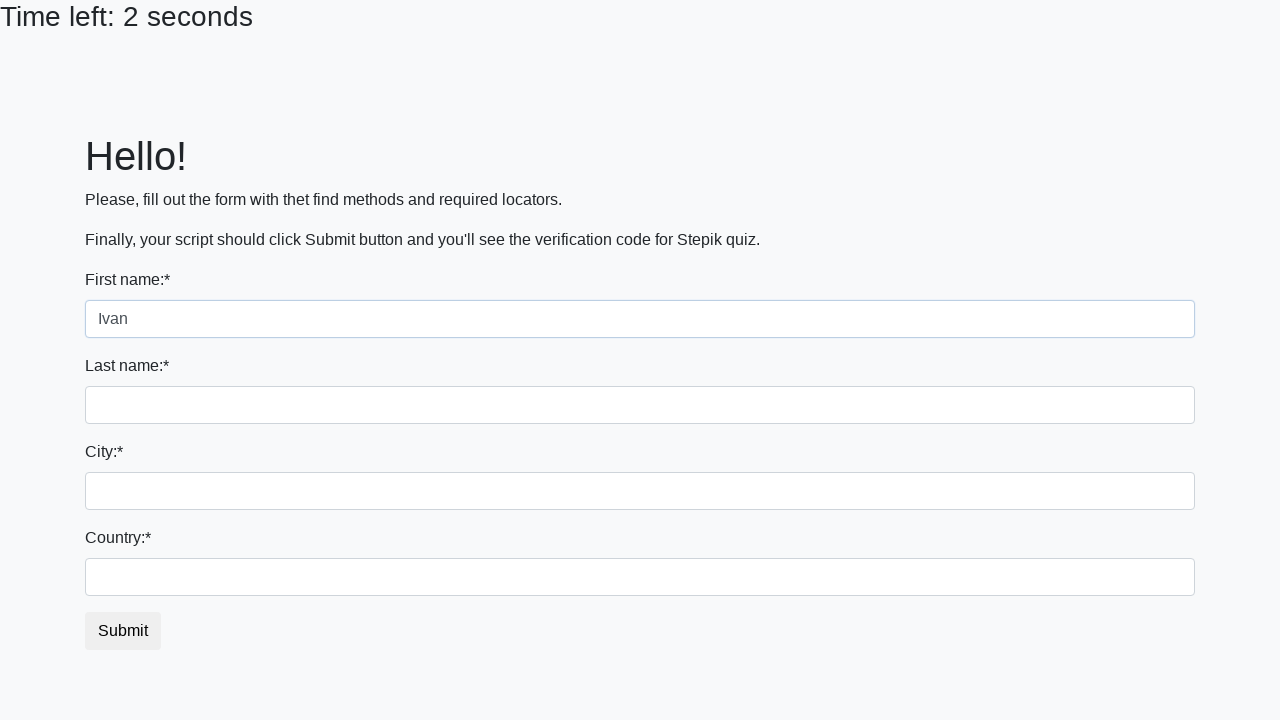

Filled last name field with 'Petrov' on [name='last_name']
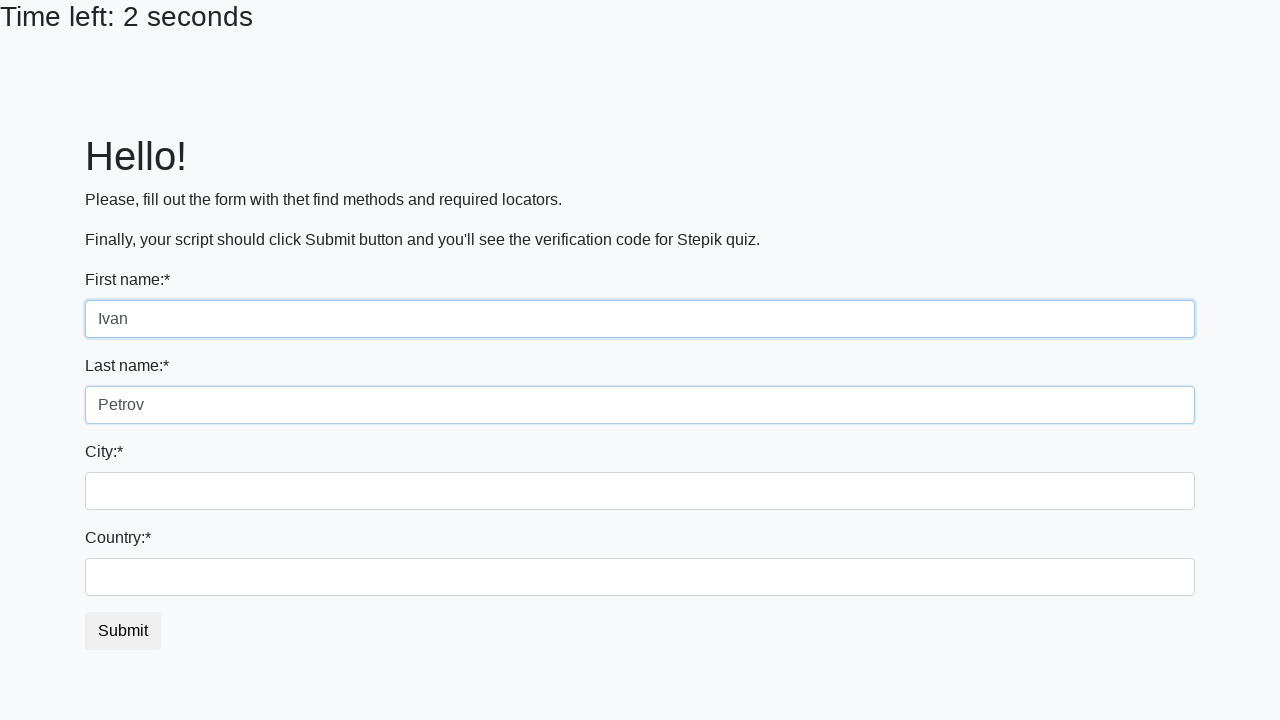

Filled city field with 'Smolensk' on .form-control.city
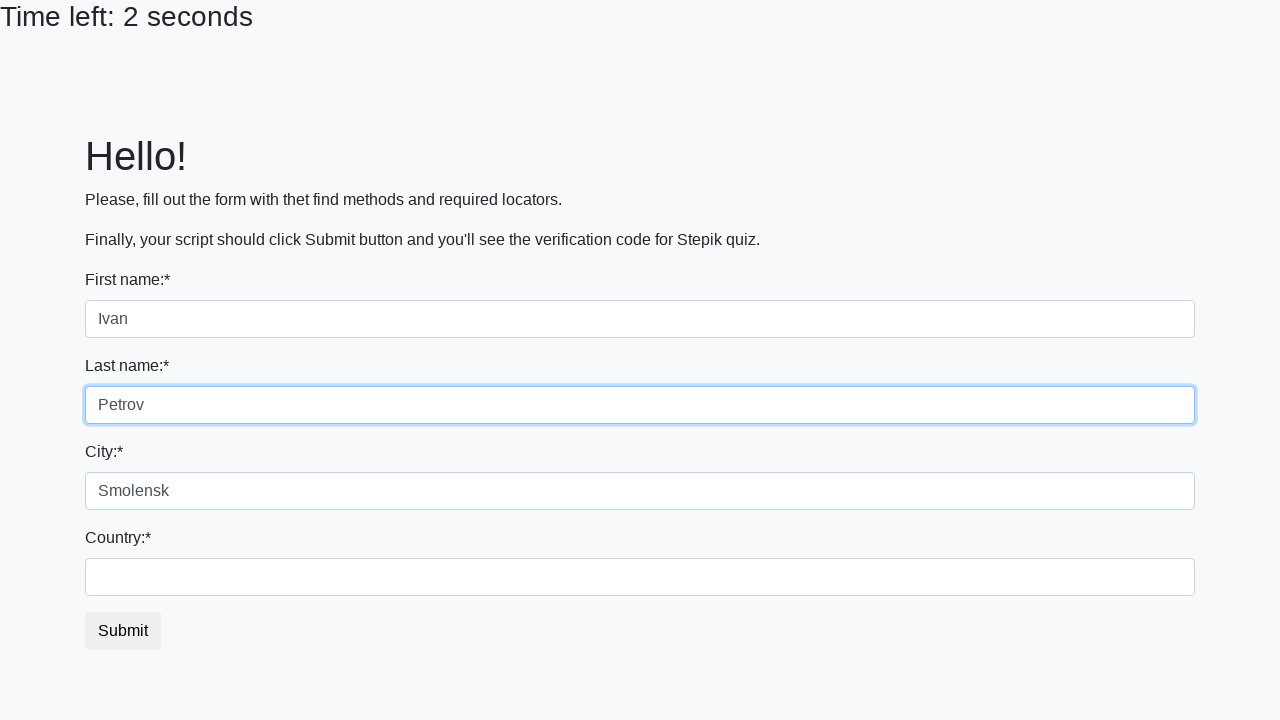

Filled country field with 'Russia' on #country
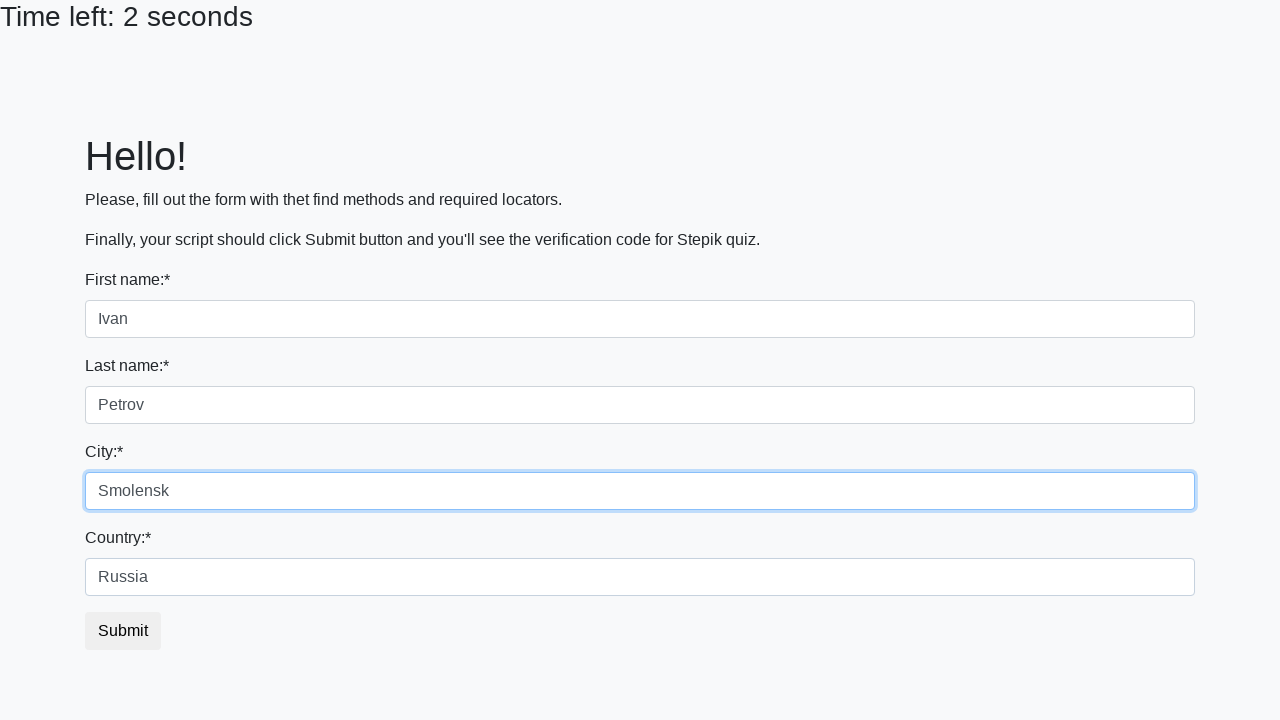

Clicked submit button to submit form at (123, 631) on button.btn
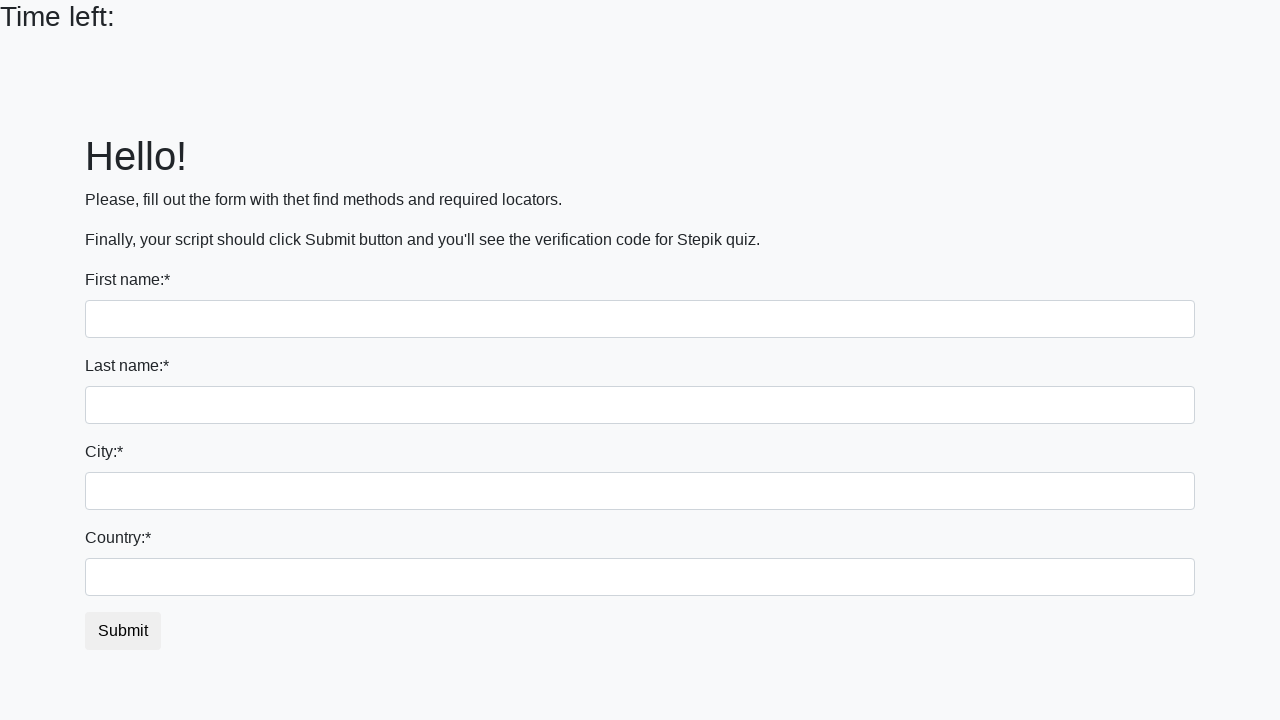

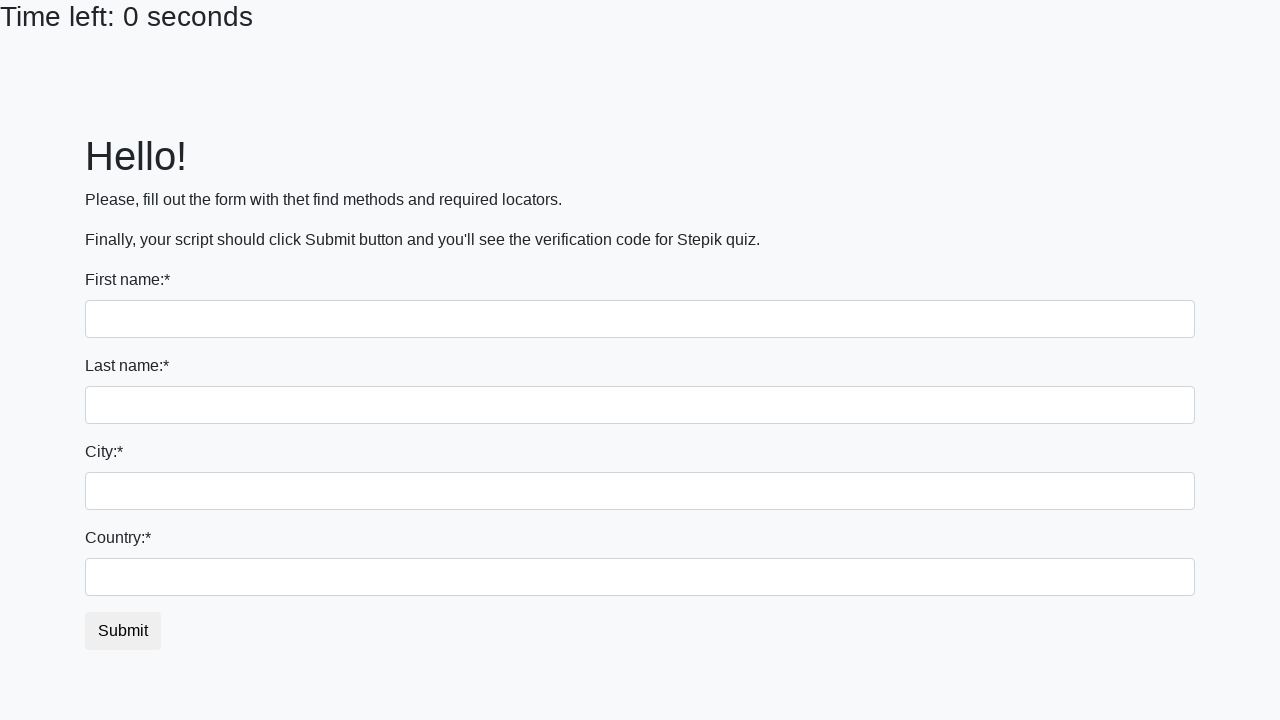